Tests drag and drop functionality by scrolling to the draggable elements and performing a drag and drop operation from source to target element

Starting URL: https://testautomationpractice.blogspot.com/

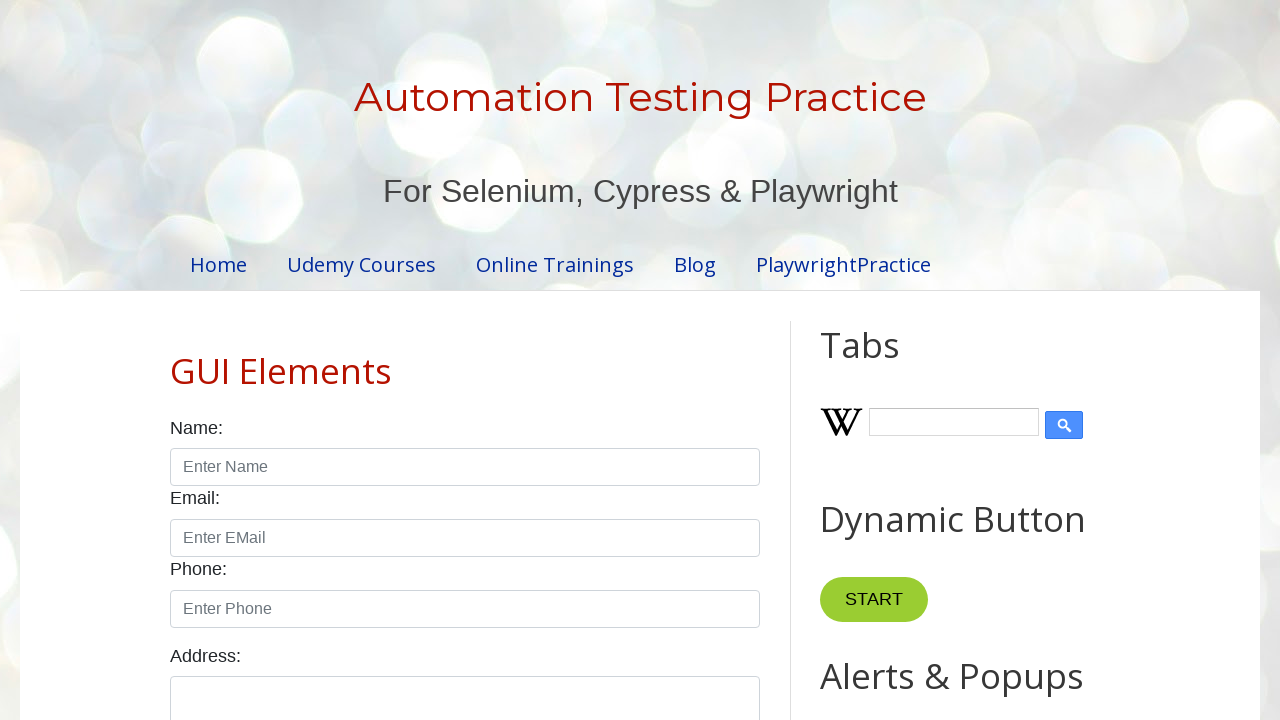

Scrolled down to make drag and drop elements visible
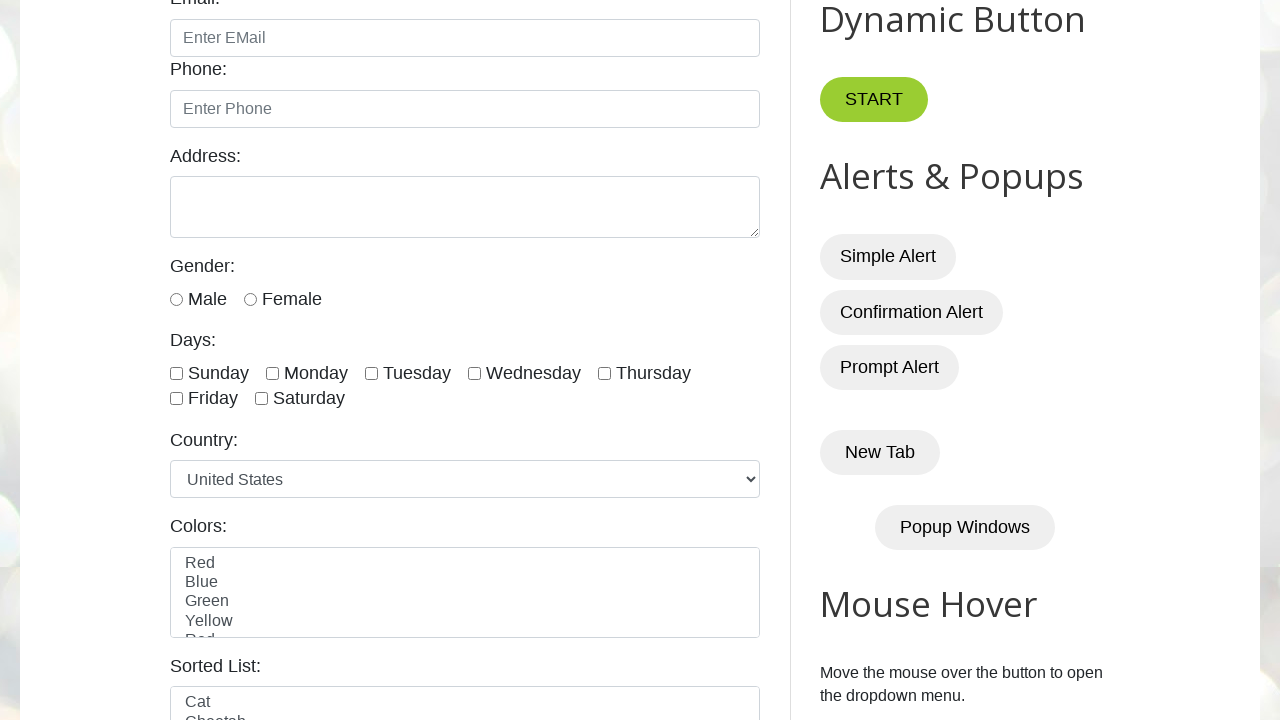

Located draggable element with id 'draggable'
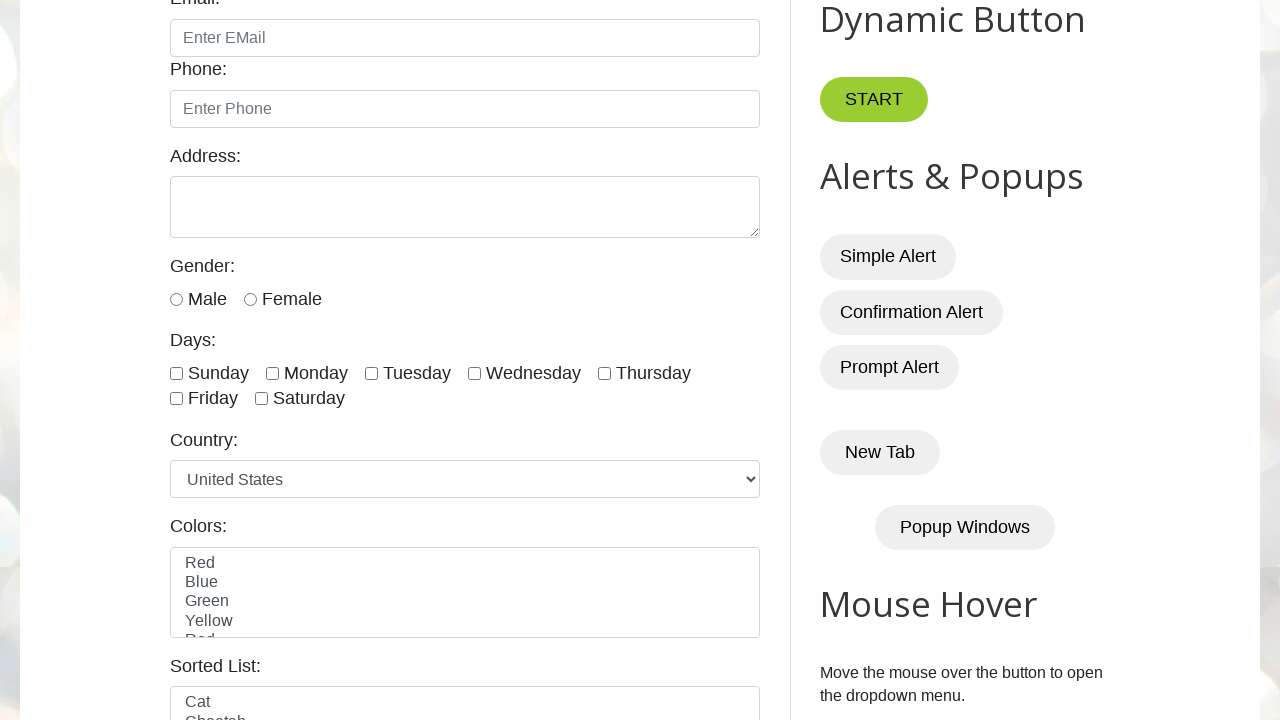

Located droppable element with id 'droppable'
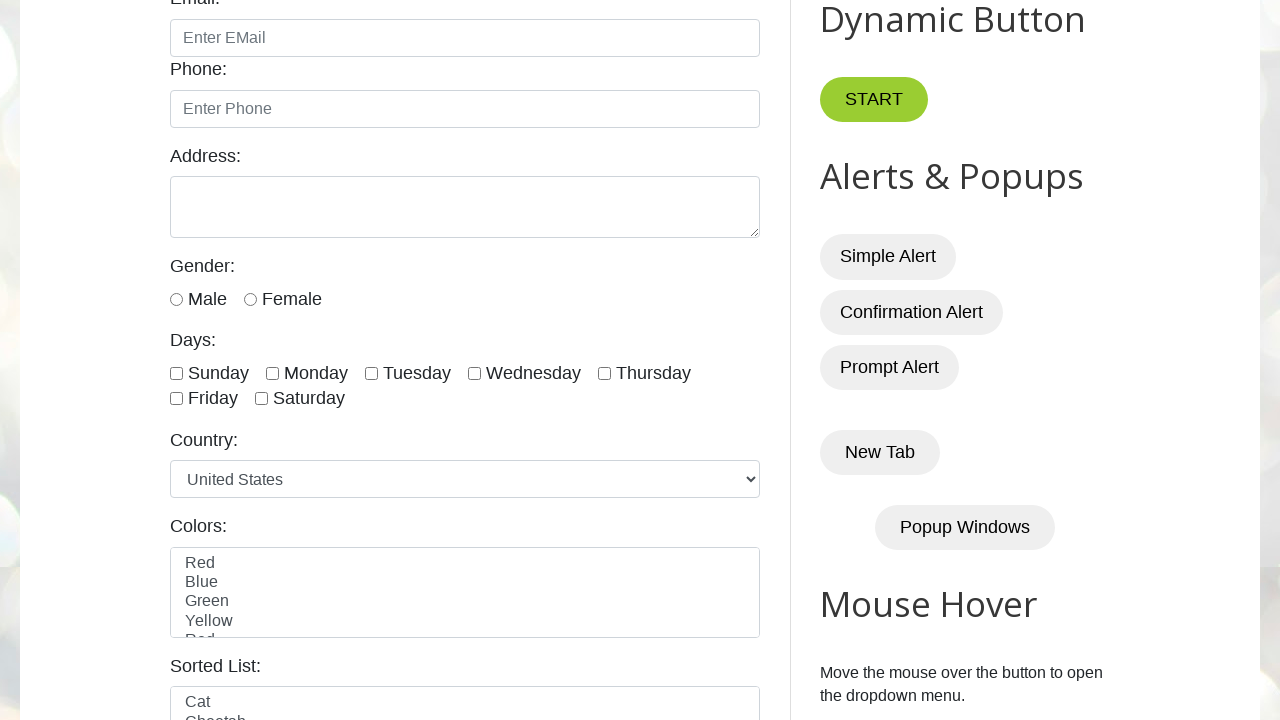

Performed drag and drop from draggable element to droppable element at (1015, 386)
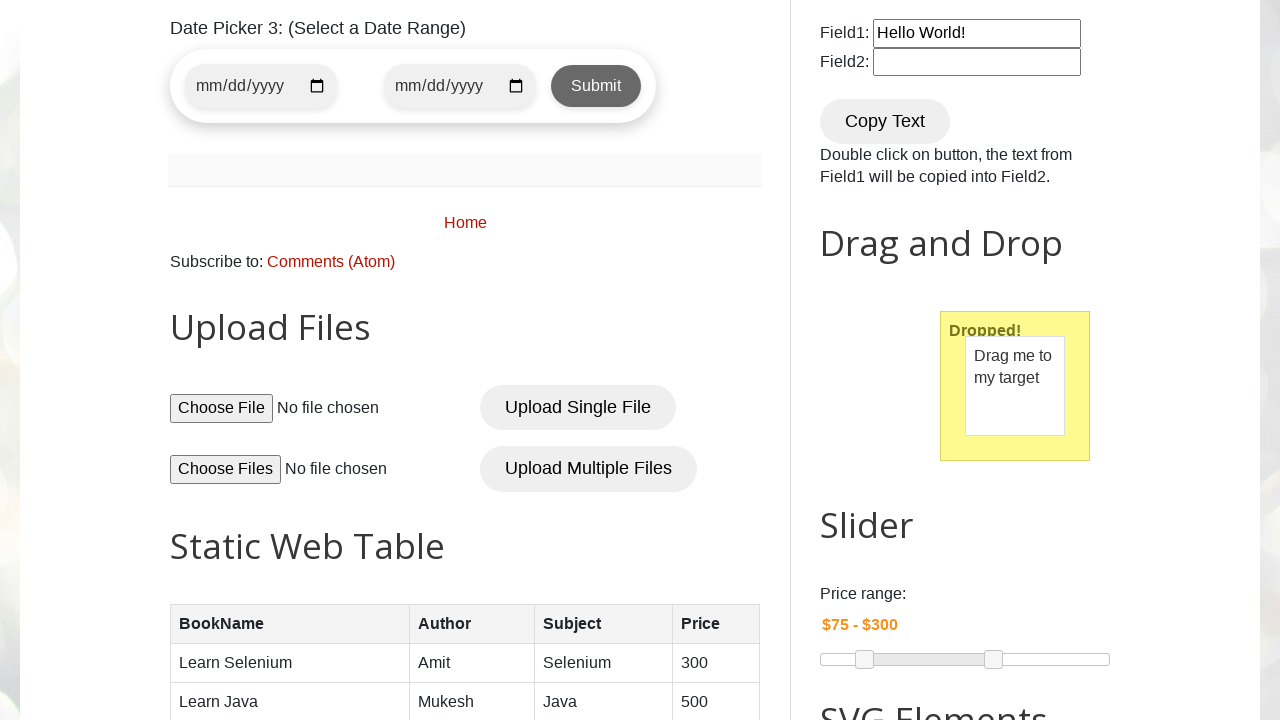

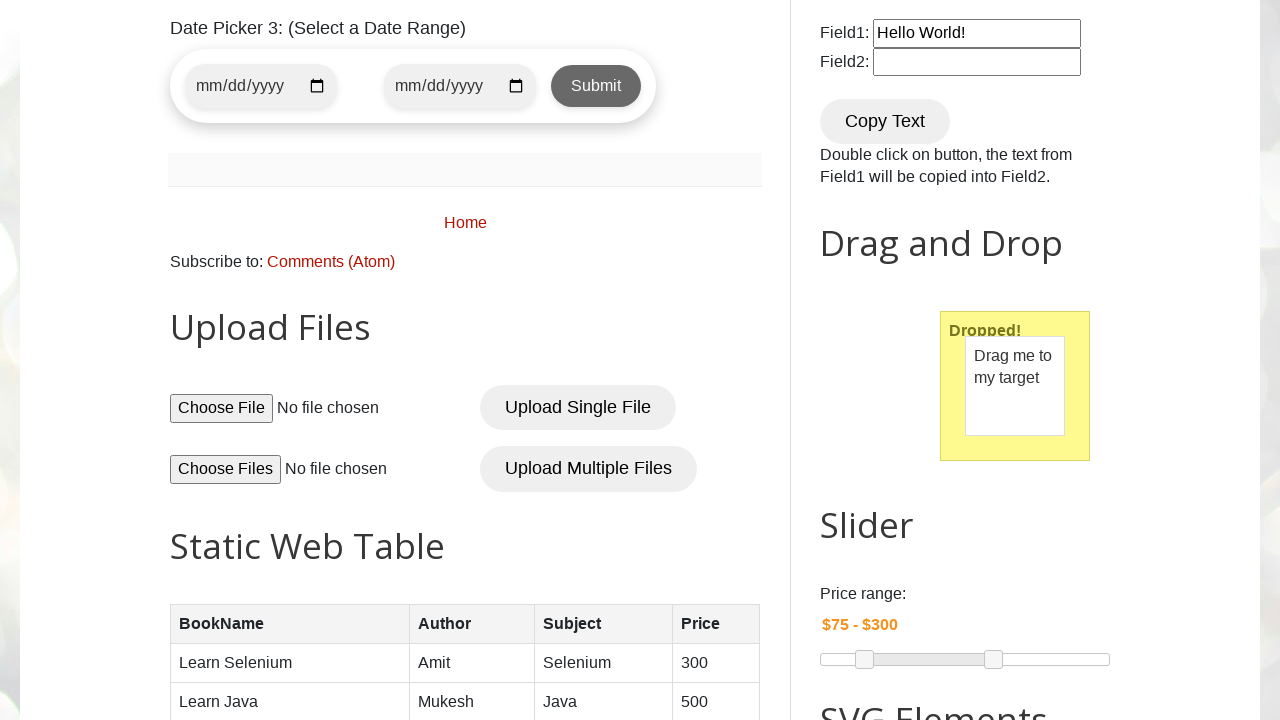